Tests that a todo item is removed when edited to an empty string

Starting URL: https://demo.playwright.dev/todomvc

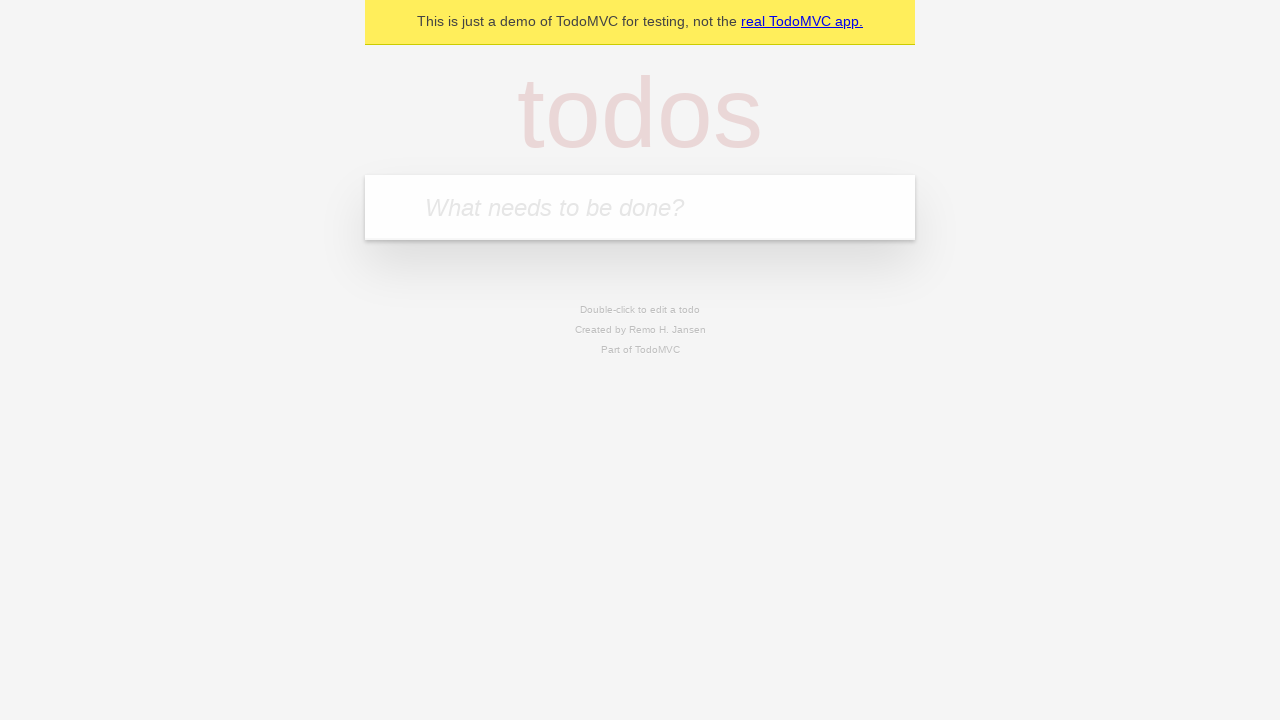

Filled todo input with 'buy some cheese' on internal:attr=[placeholder="What needs to be done?"i]
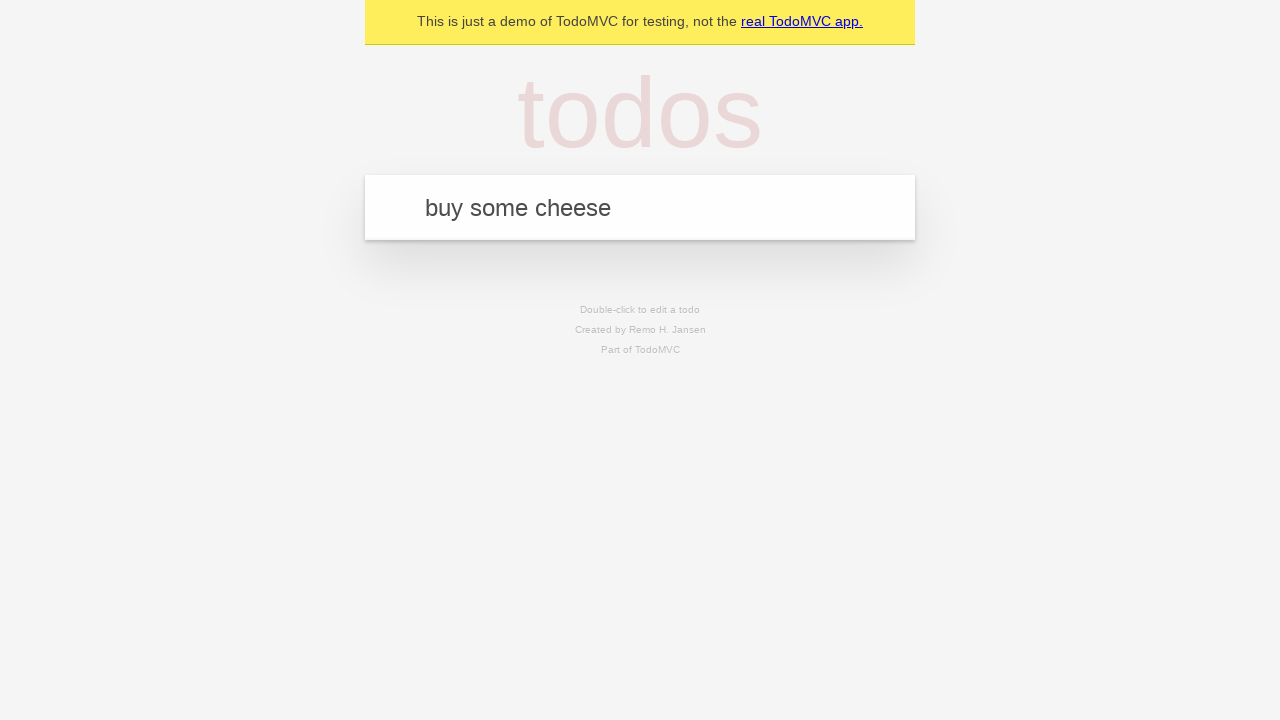

Pressed Enter to add first todo on internal:attr=[placeholder="What needs to be done?"i]
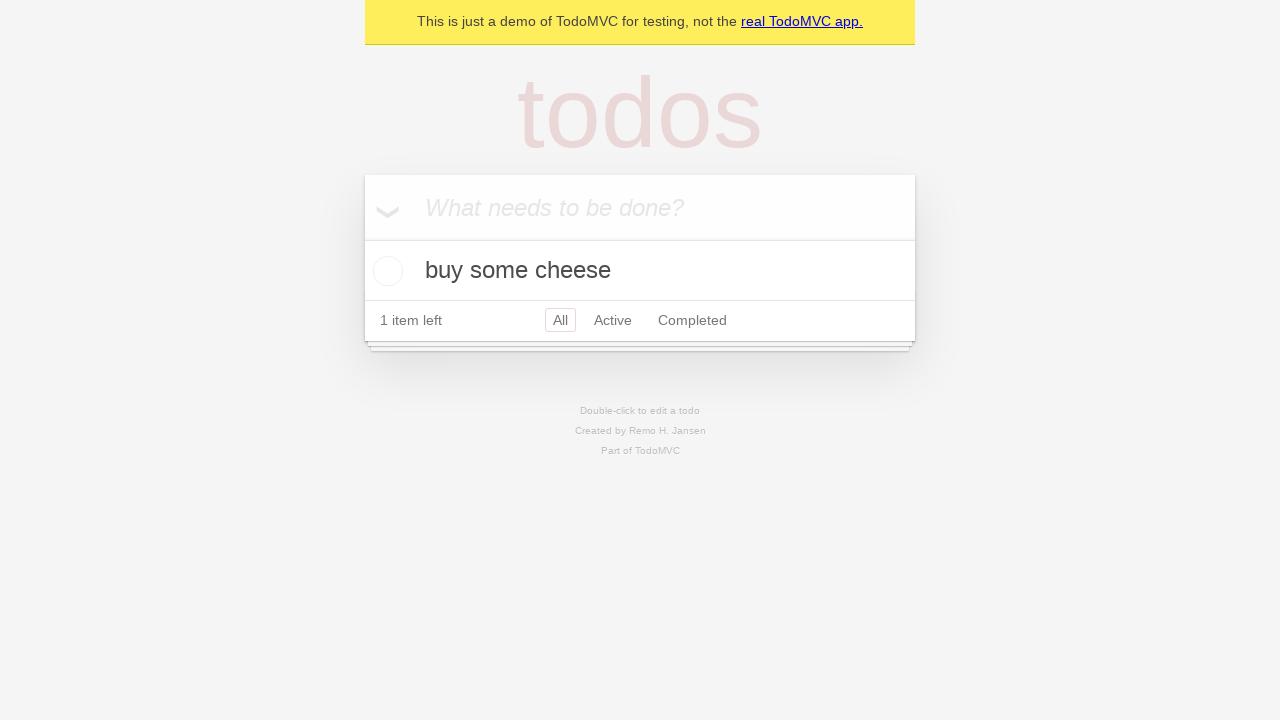

Filled todo input with 'feed the cat' on internal:attr=[placeholder="What needs to be done?"i]
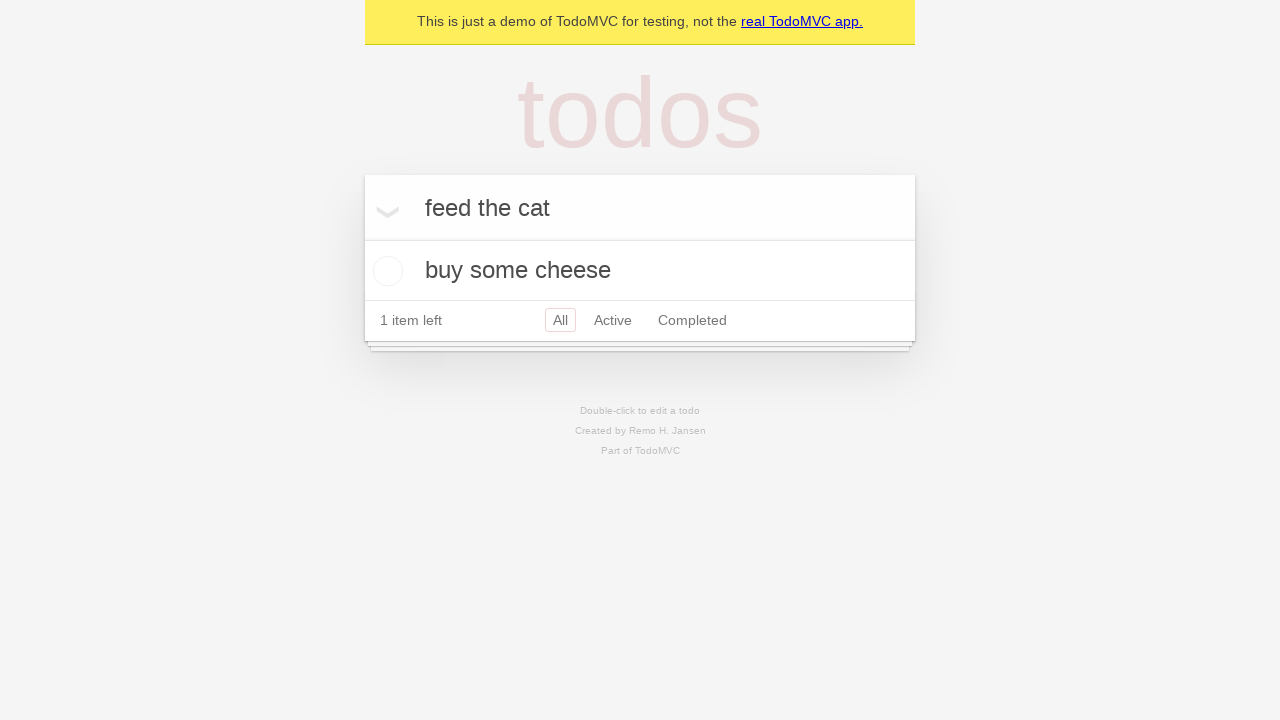

Pressed Enter to add second todo on internal:attr=[placeholder="What needs to be done?"i]
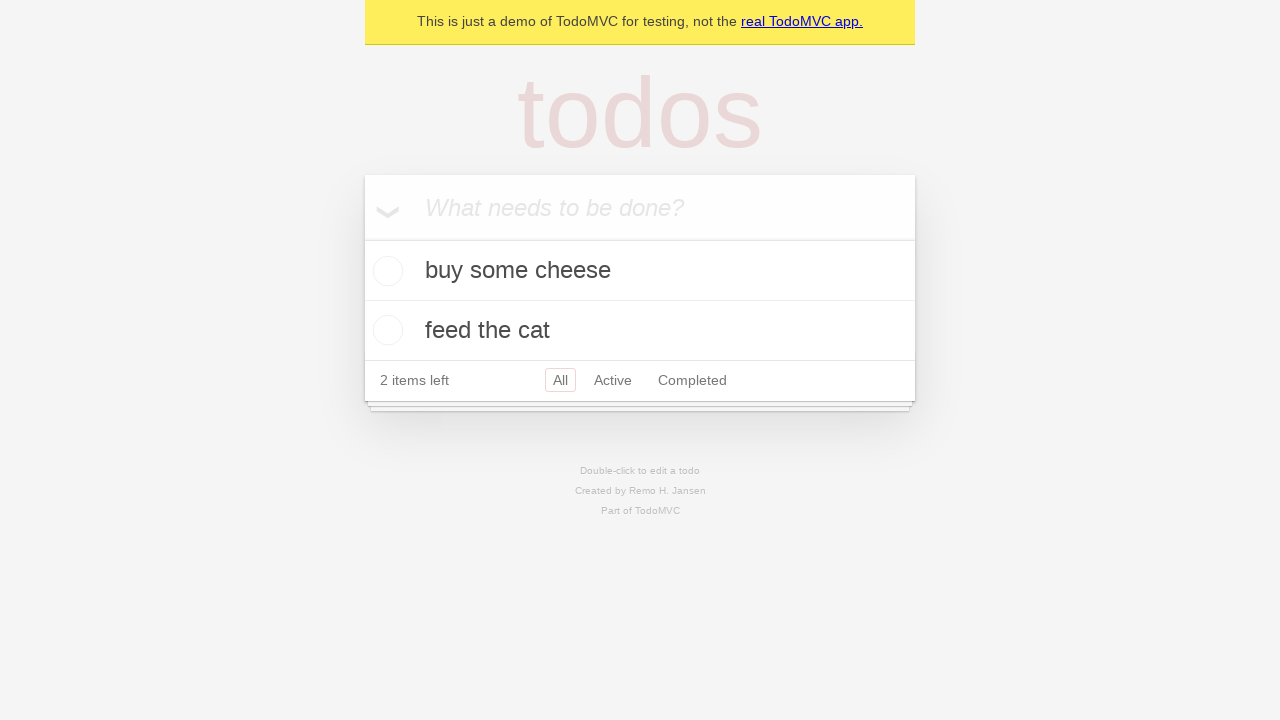

Filled todo input with 'book a doctors appointment' on internal:attr=[placeholder="What needs to be done?"i]
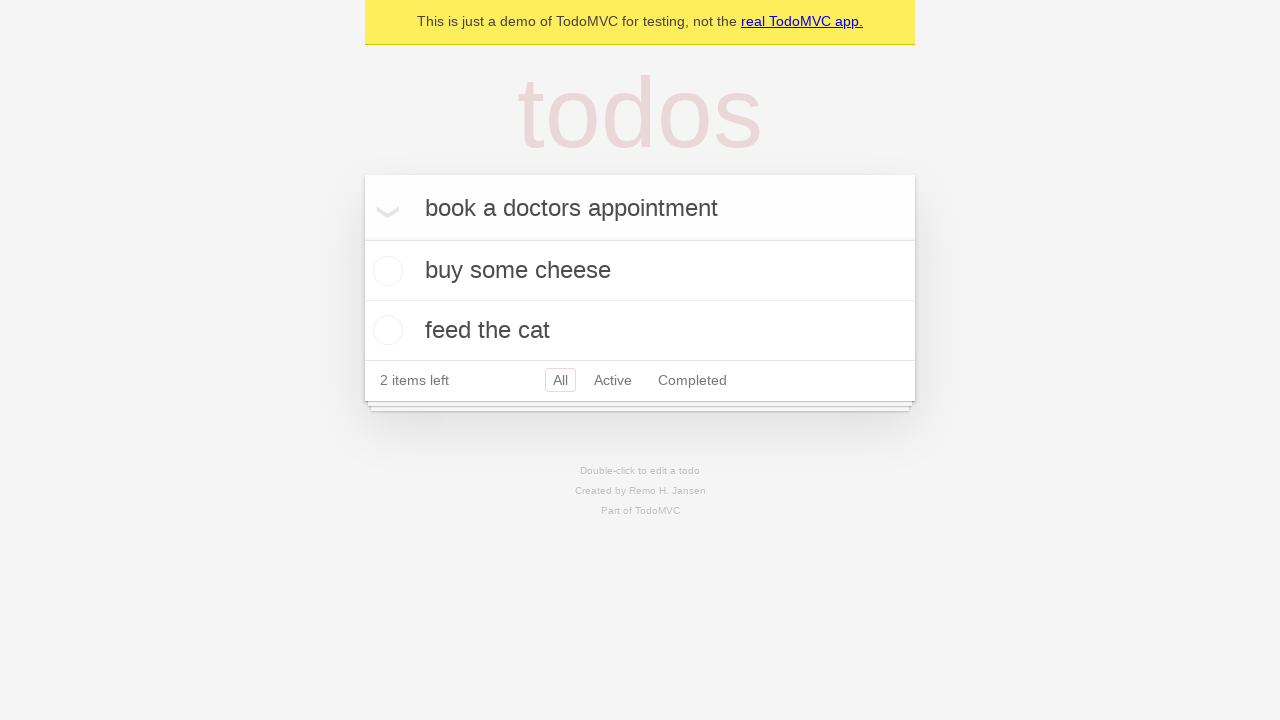

Pressed Enter to add third todo on internal:attr=[placeholder="What needs to be done?"i]
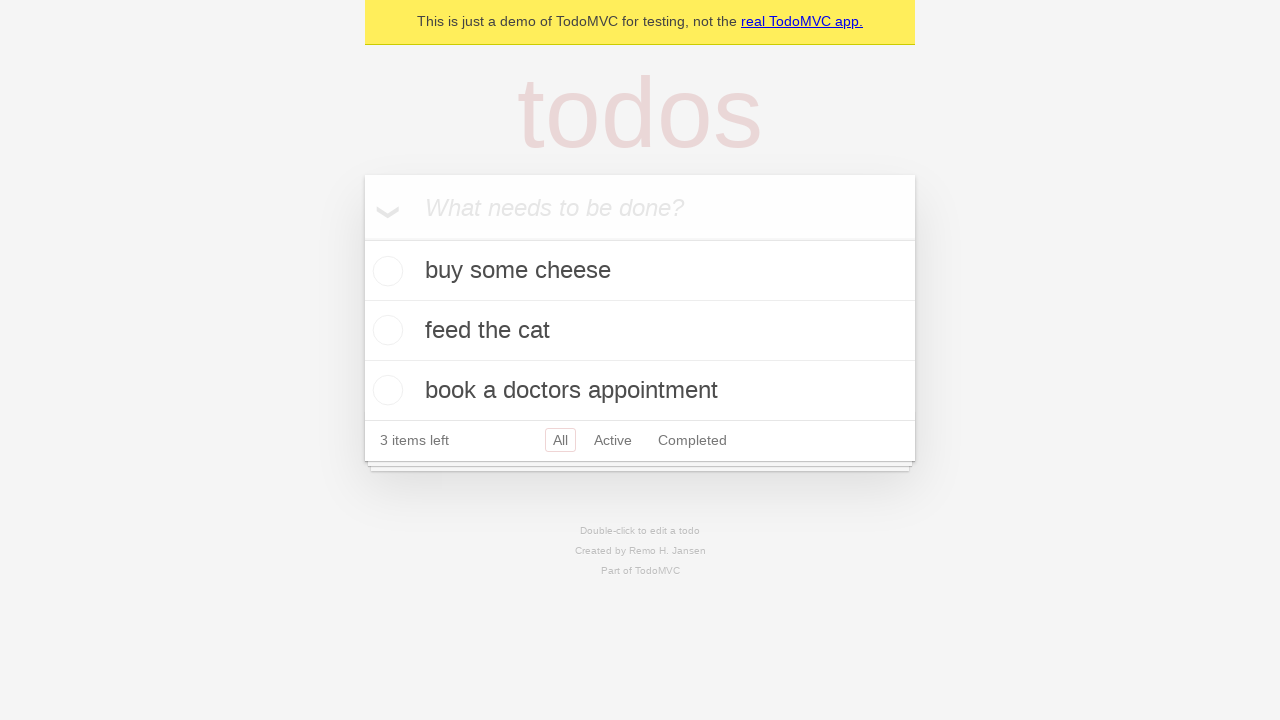

Double-clicked second todo item to enter edit mode at (640, 331) on internal:testid=[data-testid="todo-item"s] >> nth=1
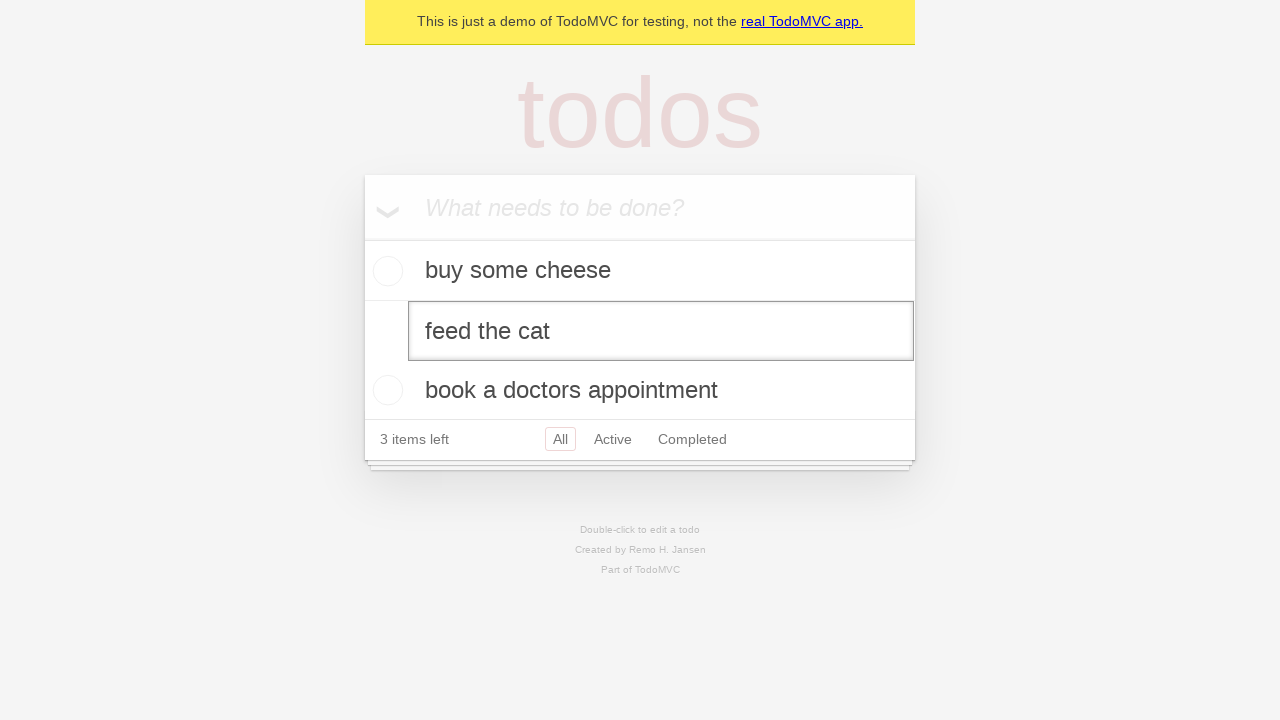

Cleared text in edit field by filling with empty string on internal:testid=[data-testid="todo-item"s] >> nth=1 >> internal:role=textbox[nam
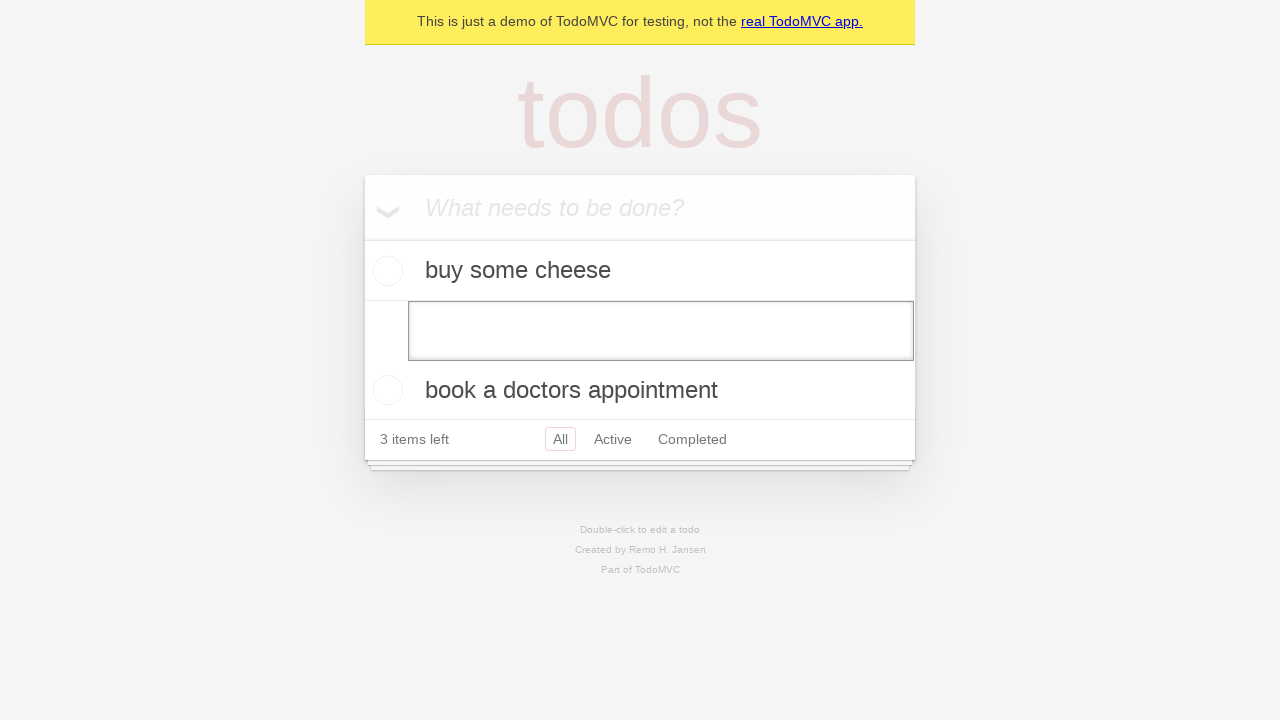

Pressed Enter to save empty todo, triggering removal of the item on internal:testid=[data-testid="todo-item"s] >> nth=1 >> internal:role=textbox[nam
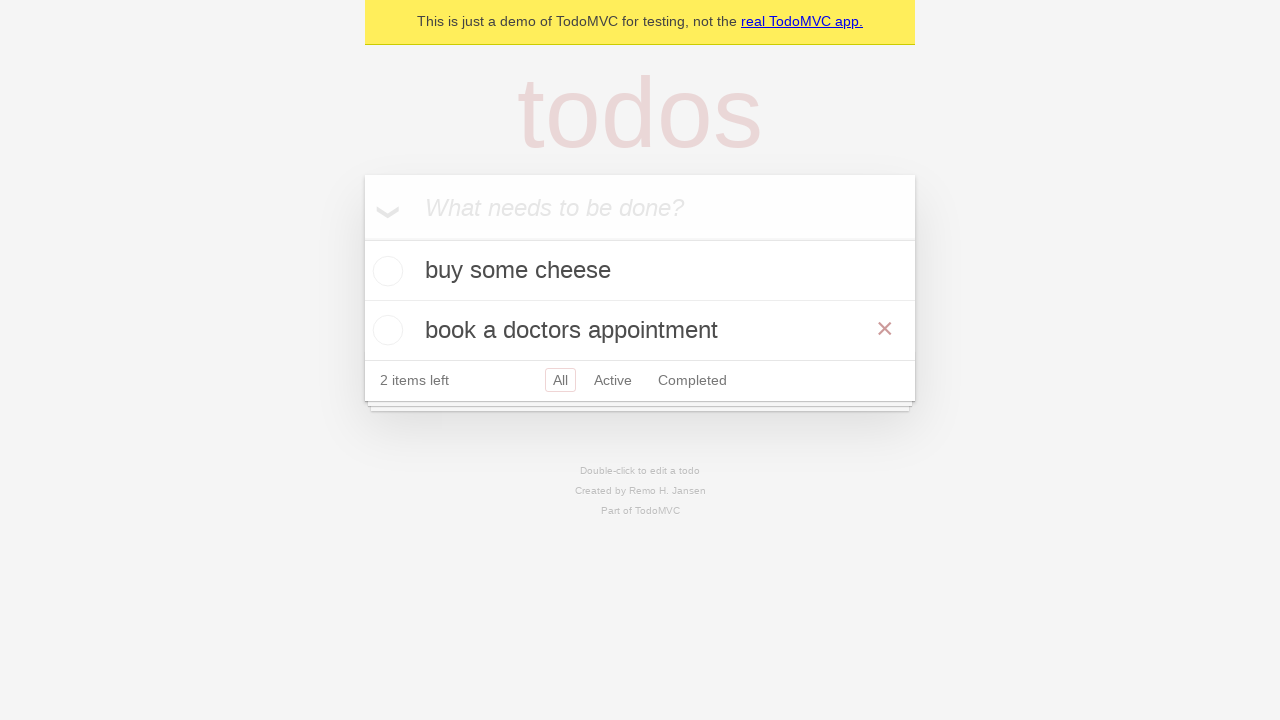

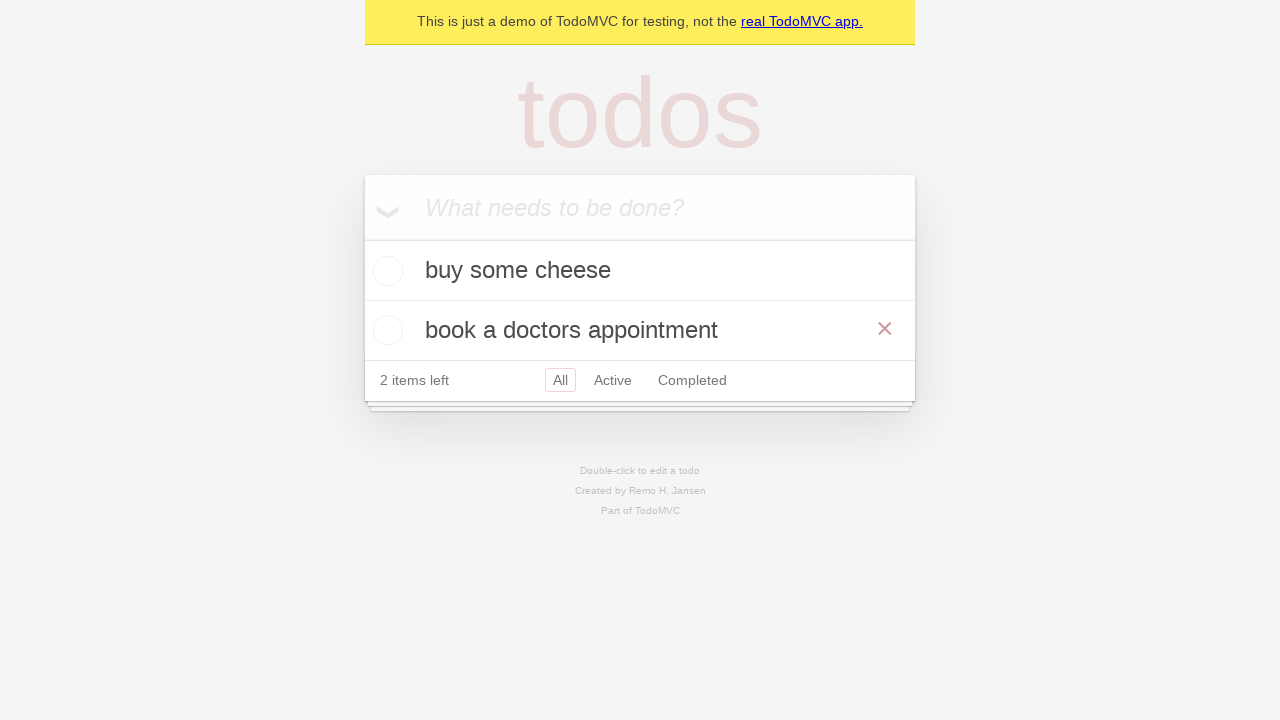